Tests file download functionality by navigating to a download page and clicking on a file link to initiate the download.

Starting URL: http://the-internet.herokuapp.com/download

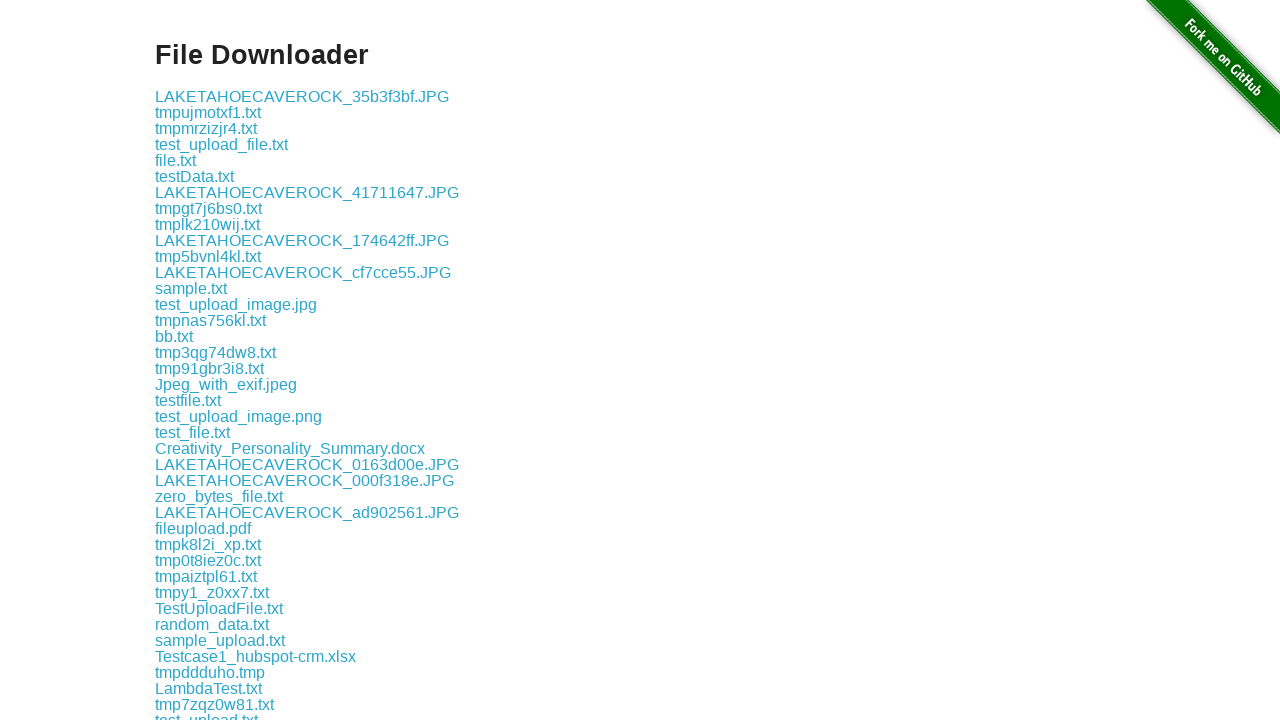

Clicked on file link 'some-file.txt' to initiate download at (198, 360) on a:text('some-file.txt')
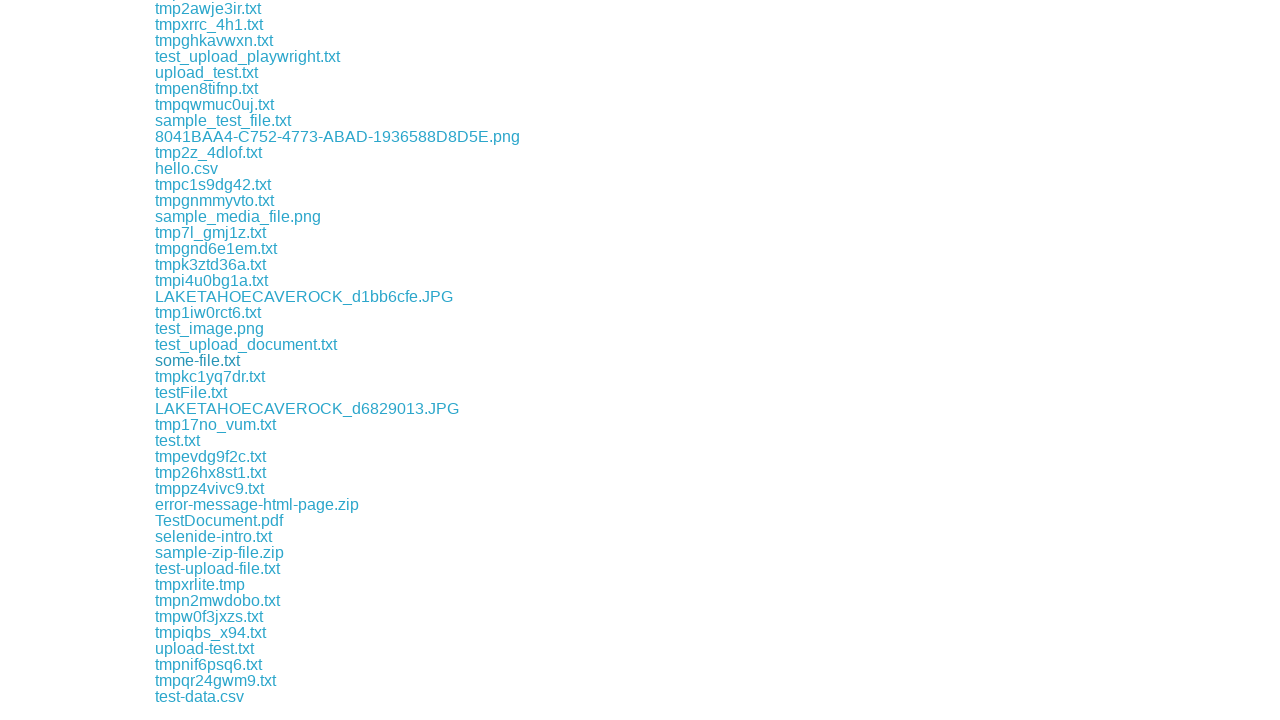

Waited 3 seconds for file download to complete
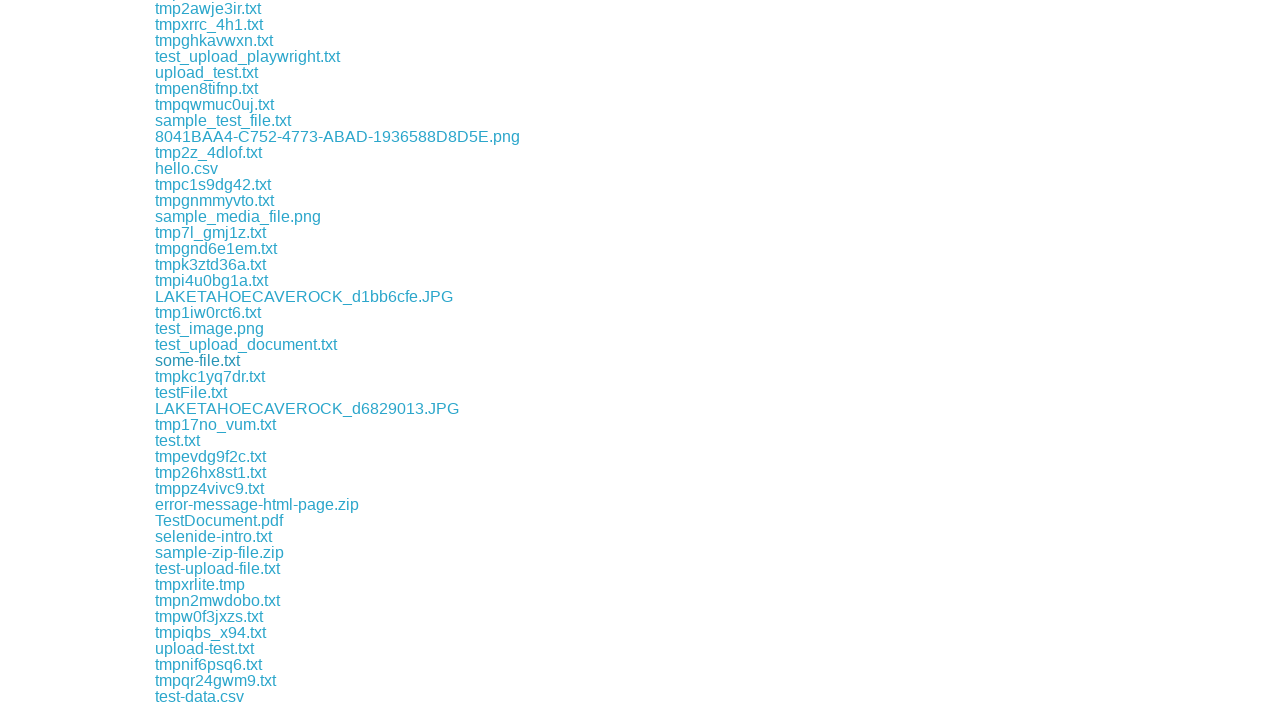

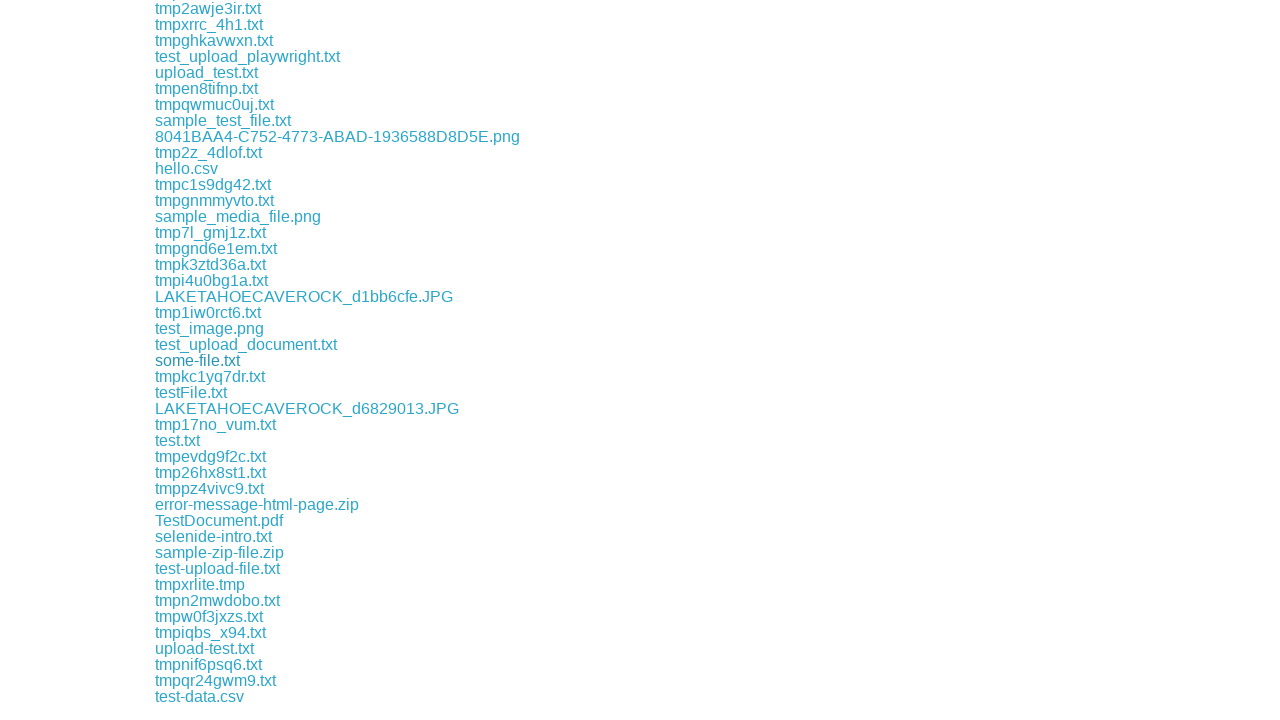